Tests a text box form by filling in user name, email, current address, and permanent address fields, then submitting the form to verify form functionality on a demo QA site.

Starting URL: https://demoqa.com/text-box

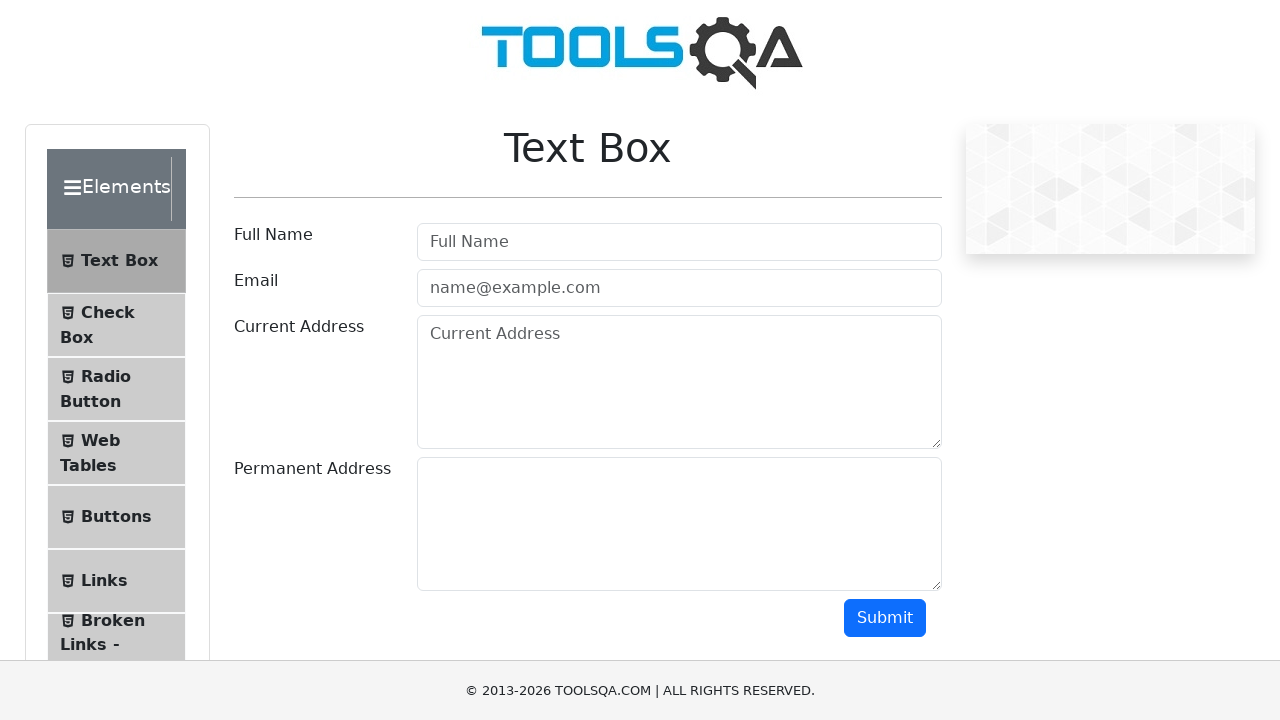

Filled user name field with 'Daniel' on #userName
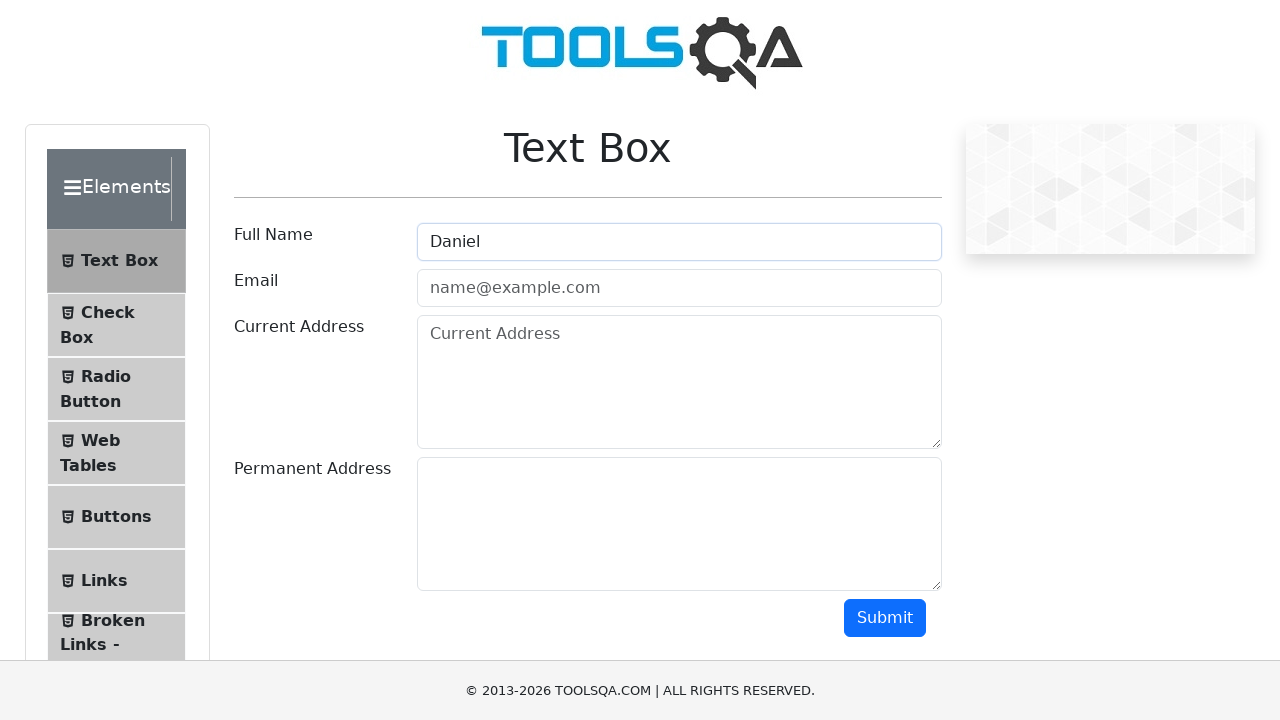

Filled email field with 'dflyate@gmail.com' on #userEmail
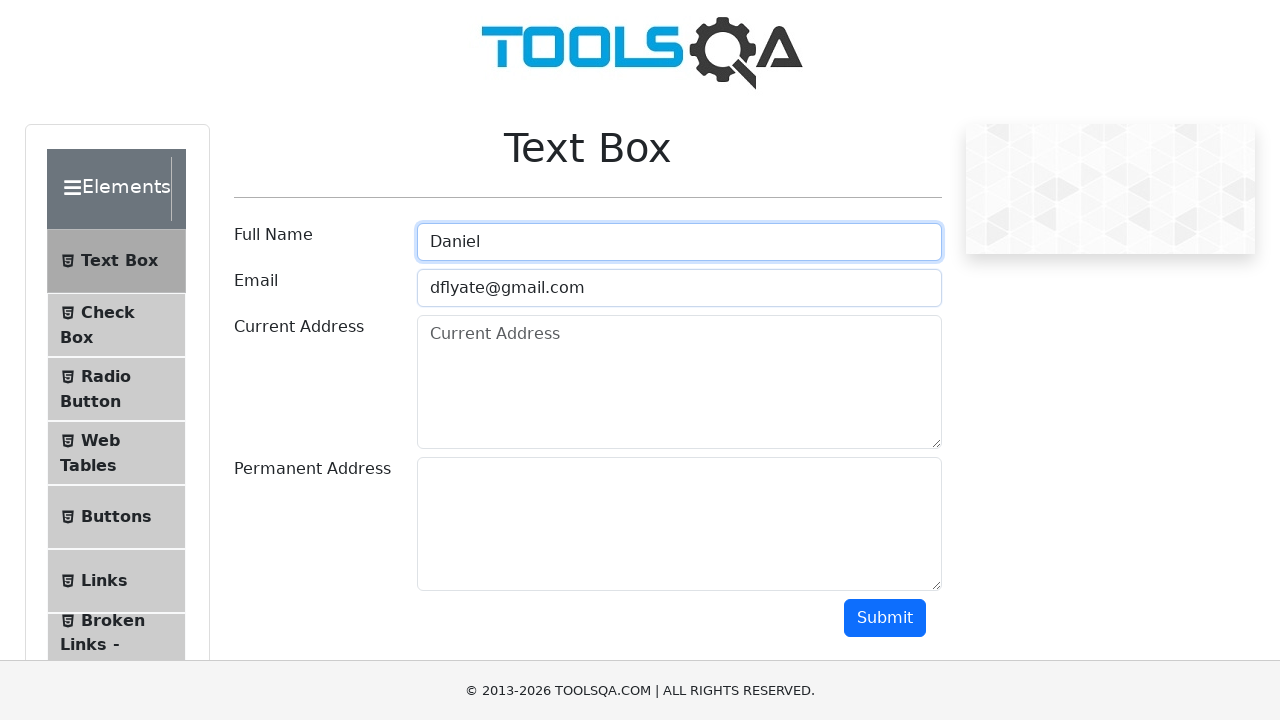

Filled current address field with 'Cll falsa 123' on #currentAddress
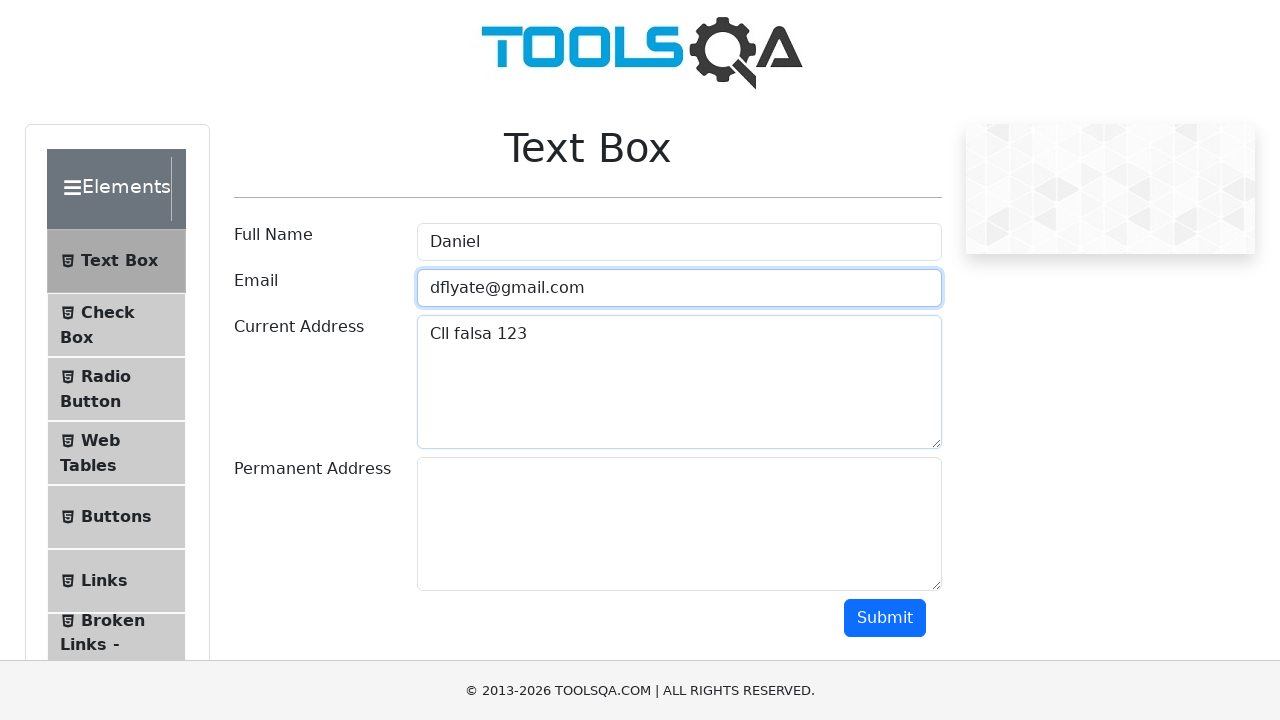

Filled permanent address field with 'Cll falsa 123456' on #permanentAddress
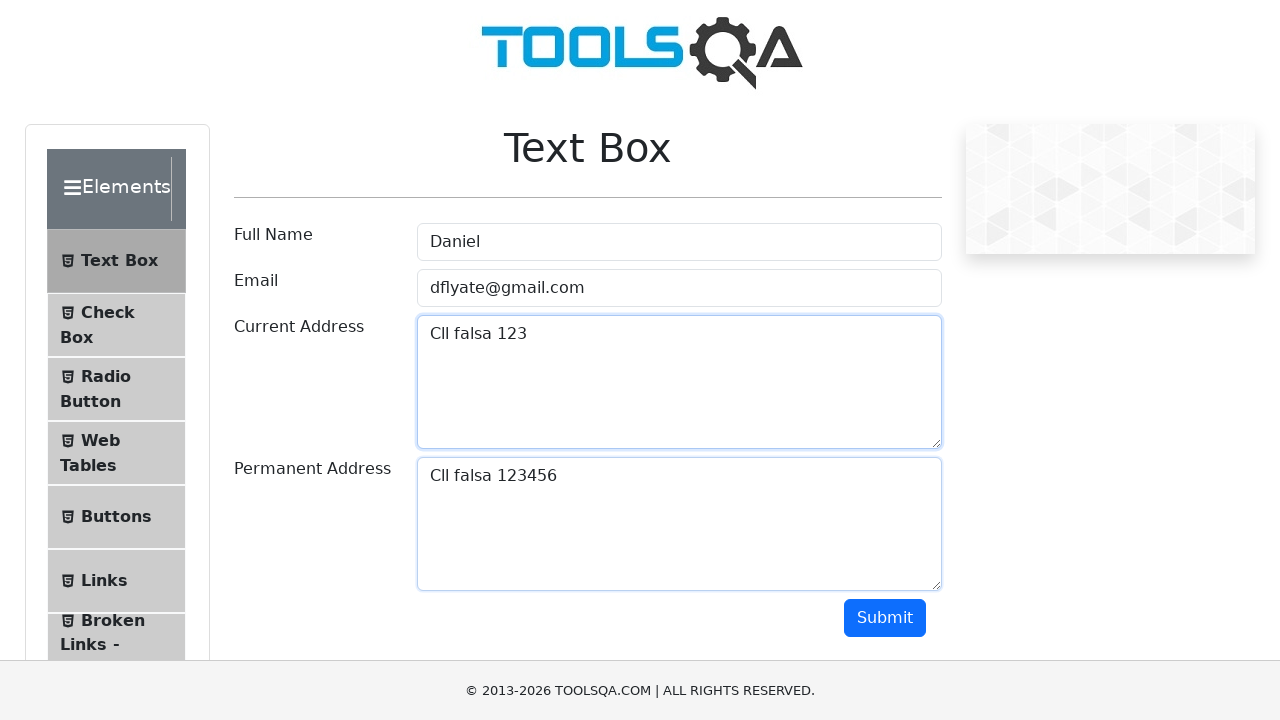

Scrolled down to make submit button visible
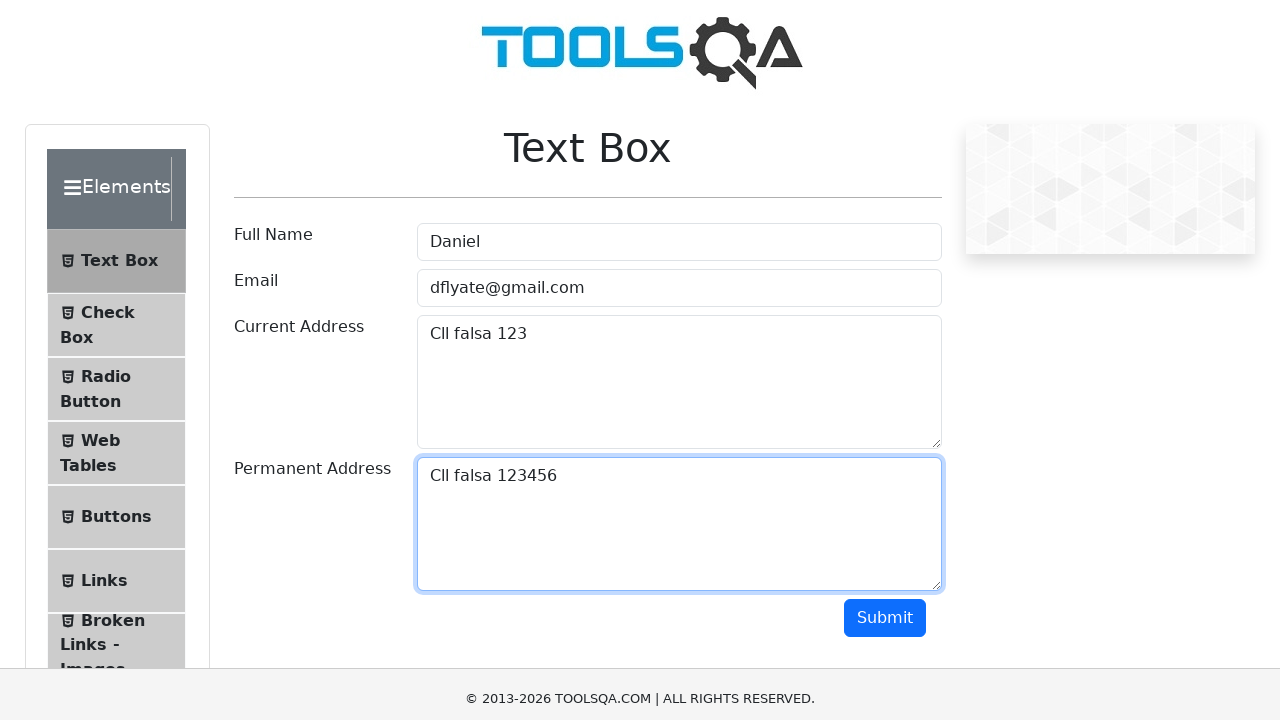

Clicked submit button to submit the form at (885, 118) on #submit
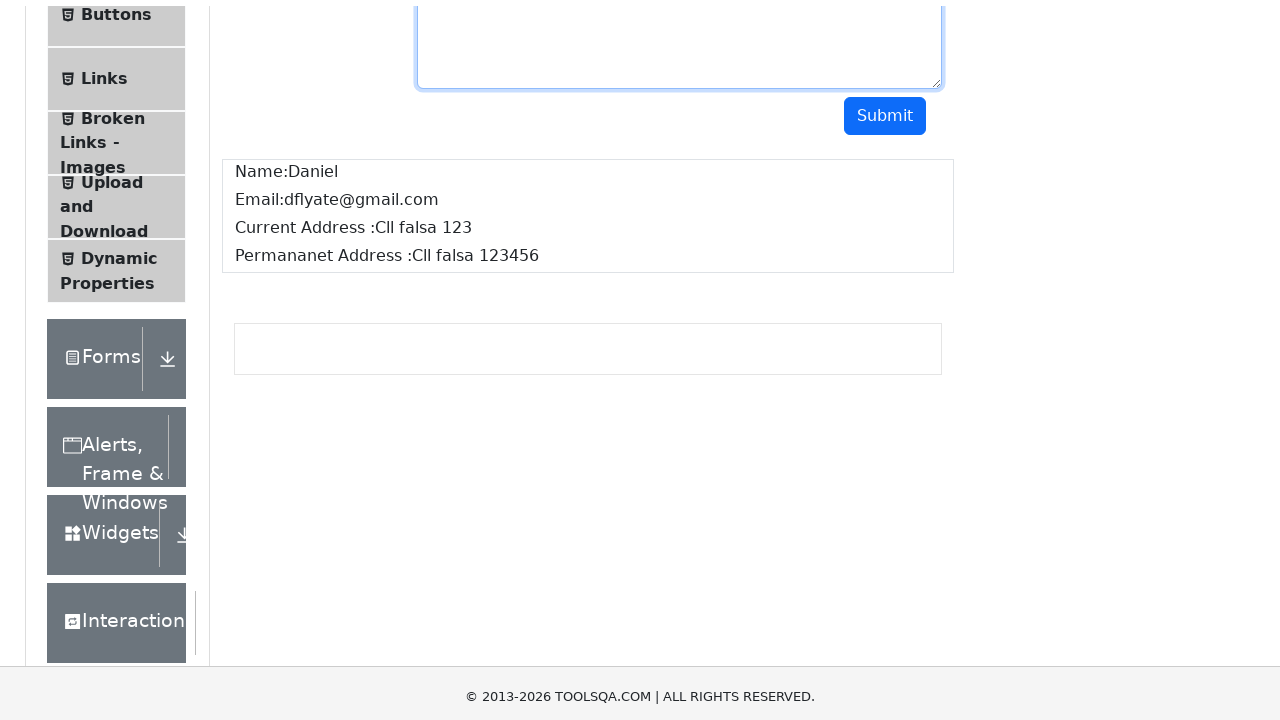

Form submission confirmed - output section appeared
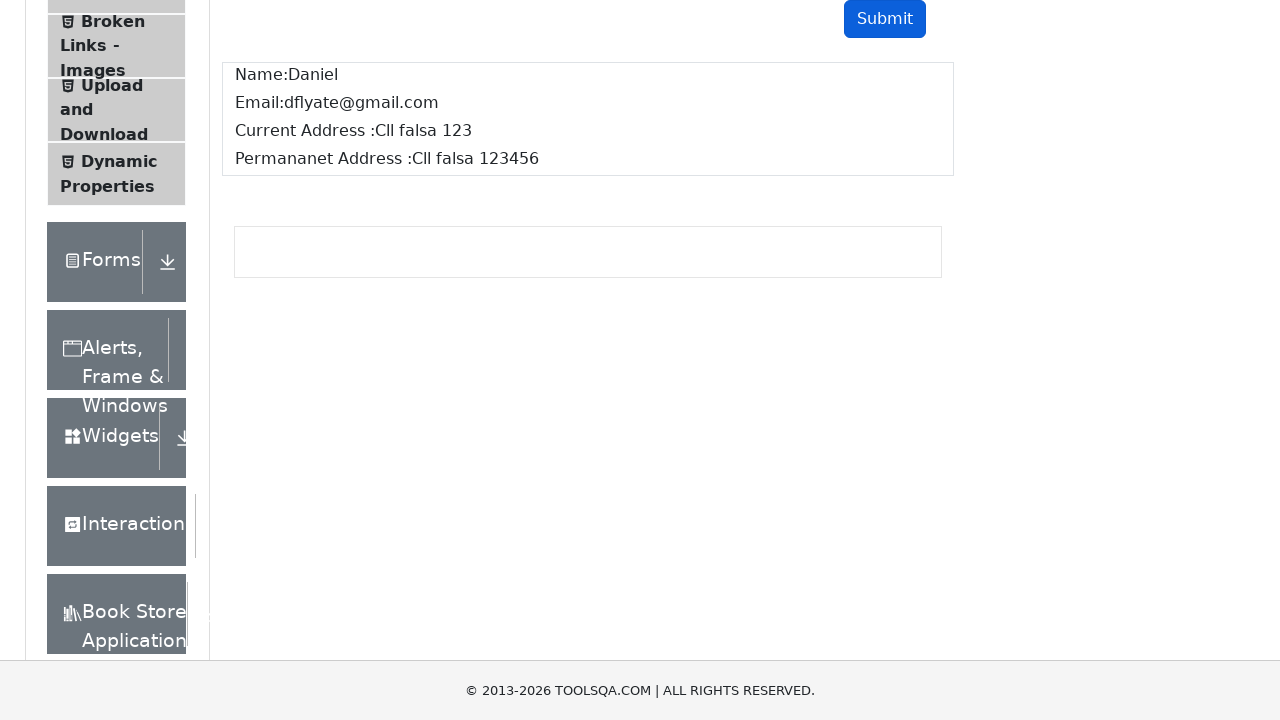

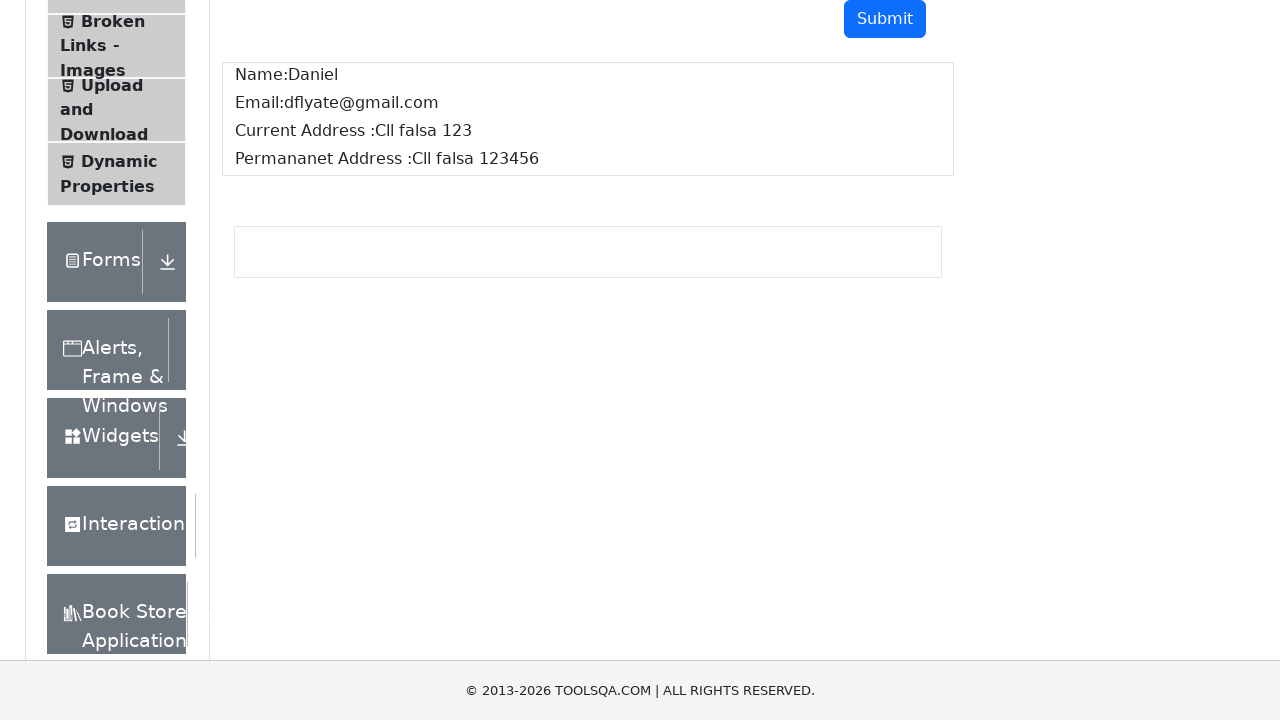